Tests the Let Me Google That website by entering a search query, clicking the generate button, and verifying that a shareable URL result is produced.

Starting URL: https://letmegooglethat.com/

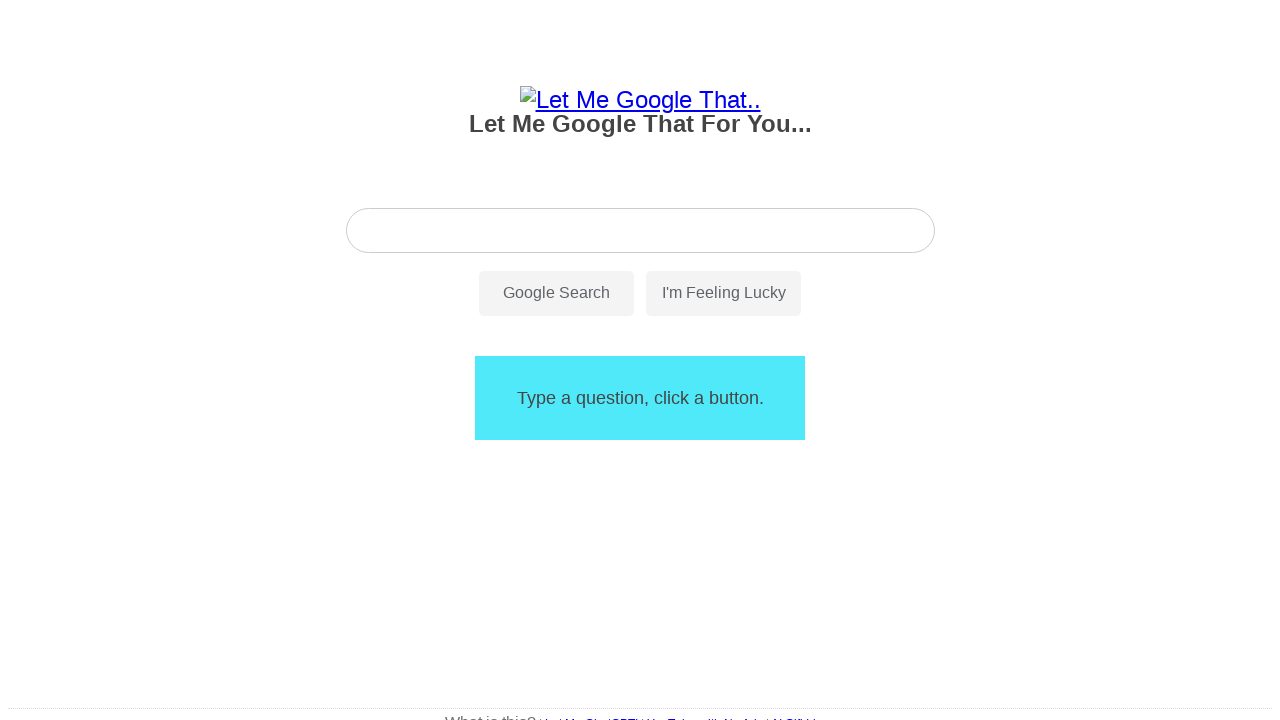

Verified page title contains 'Let Me Google That'
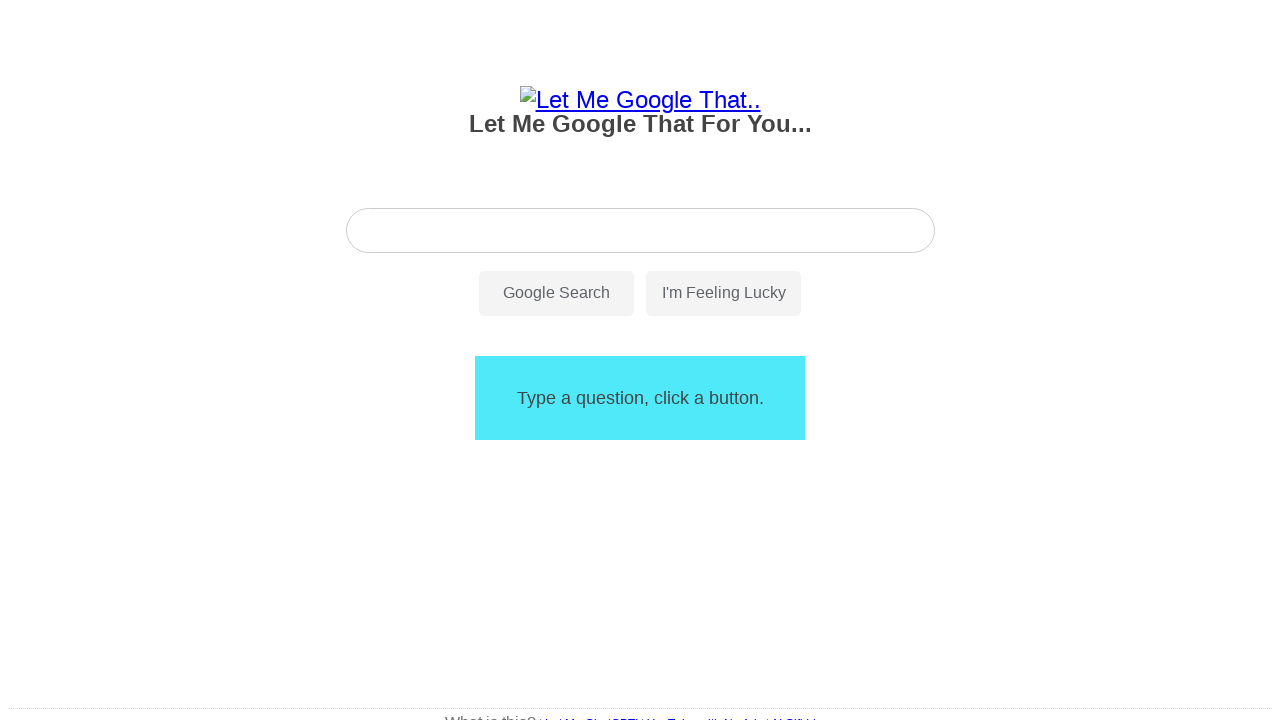

Entered search query 'O que e Kerberos?' in search input on #search-input
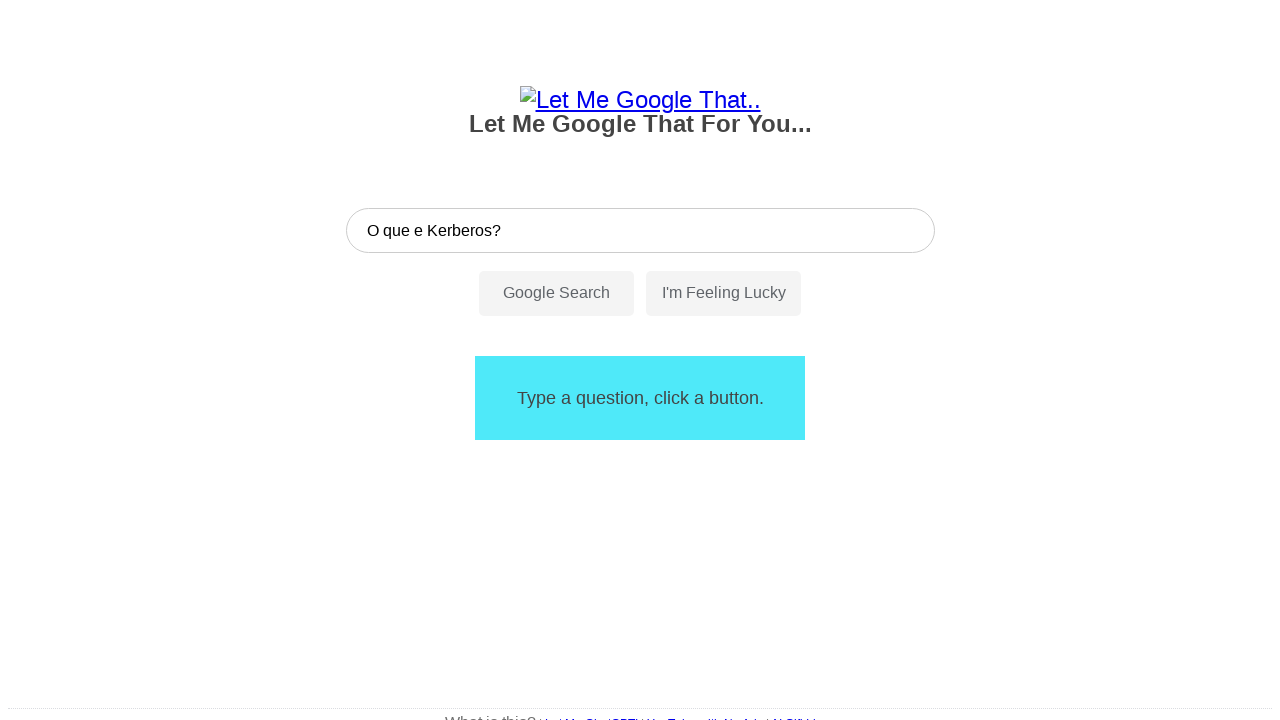

Clicked generate button to create shareable URL at (556, 294) on #search
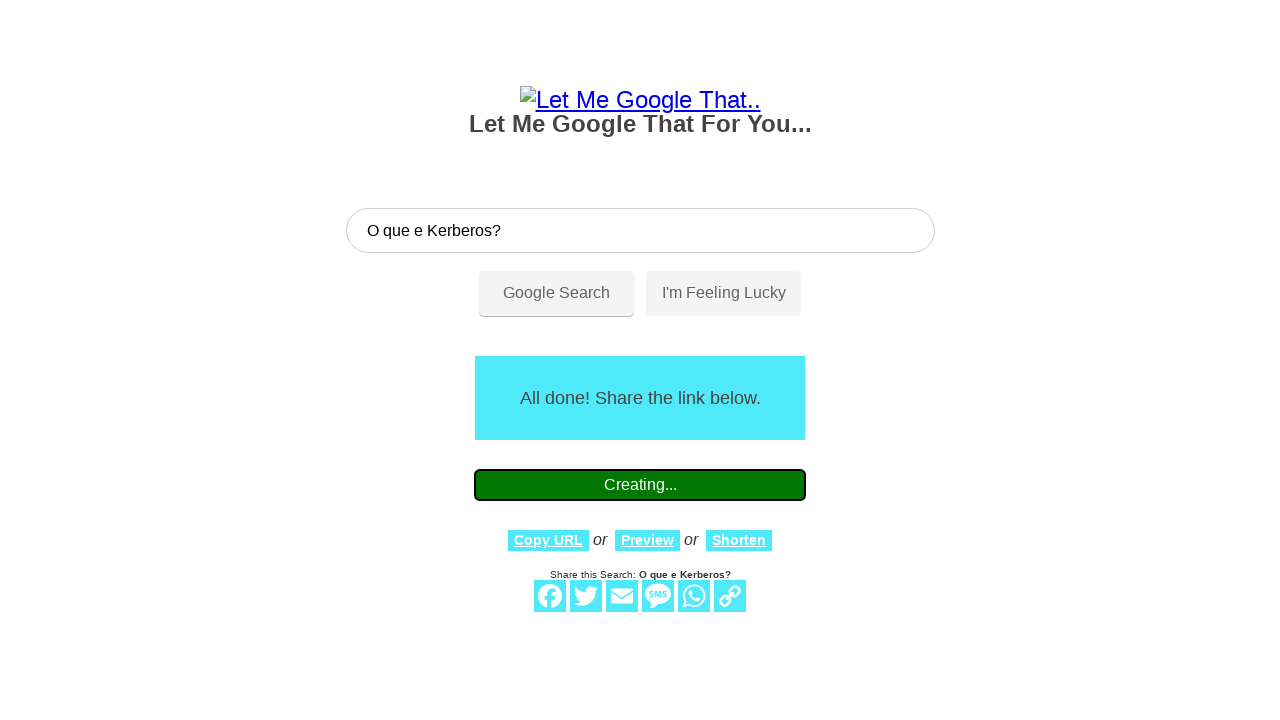

URL result element appeared
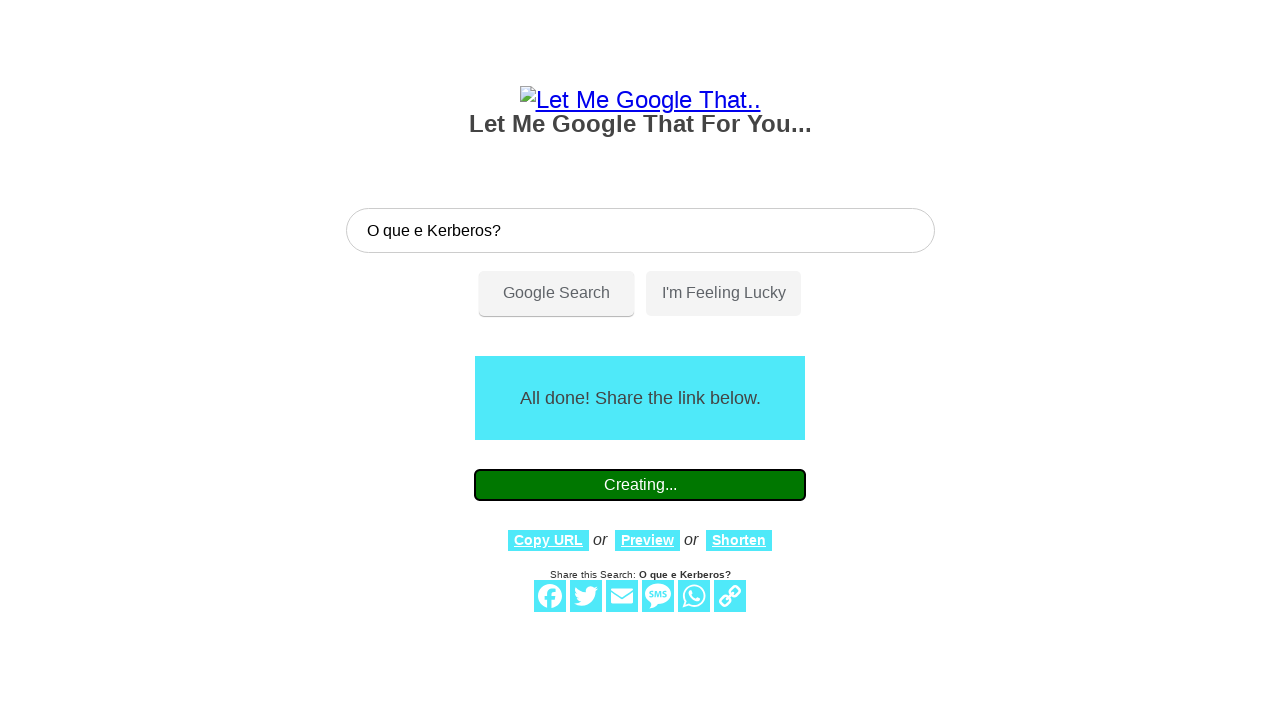

Verified URL result element is present on page
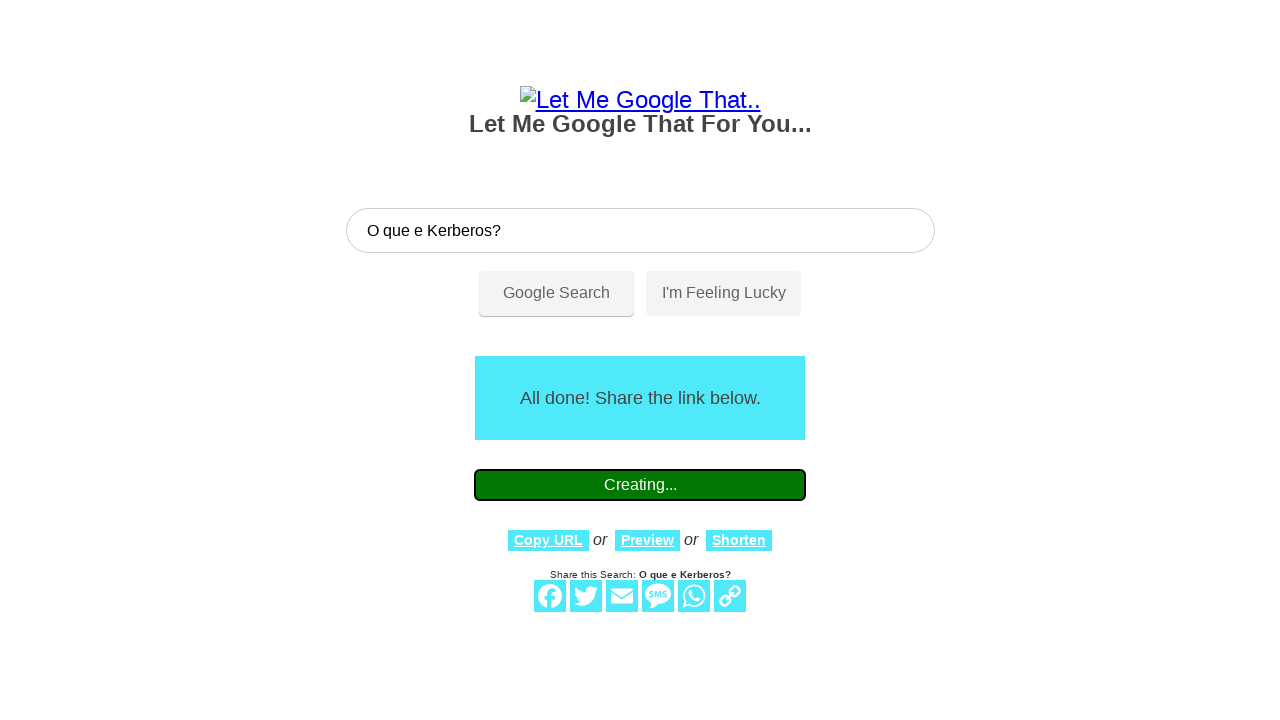

Verified URL result contains a non-empty value
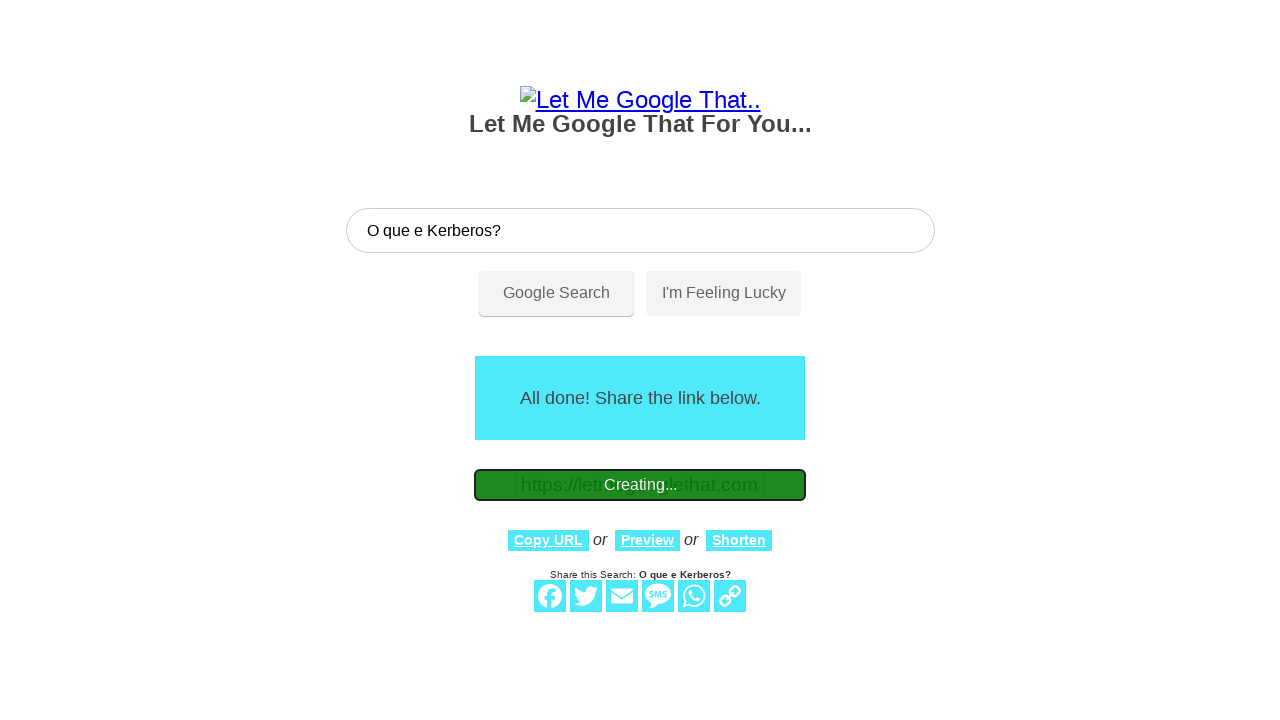

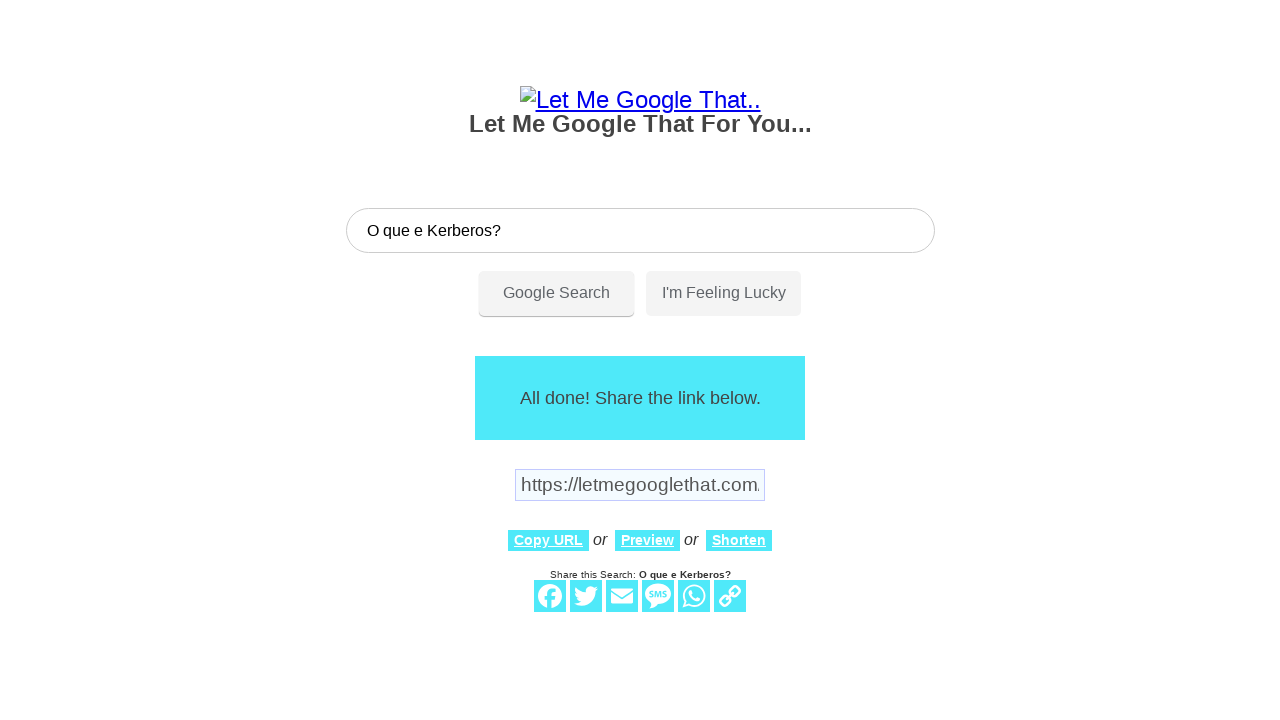